Tests mouse hover functionality by hovering over a "Mouse Hover" element to reveal a dropdown menu, then clicking the "Reload" option

Starting URL: https://rahulshettyacademy.com/AutomationPractice/

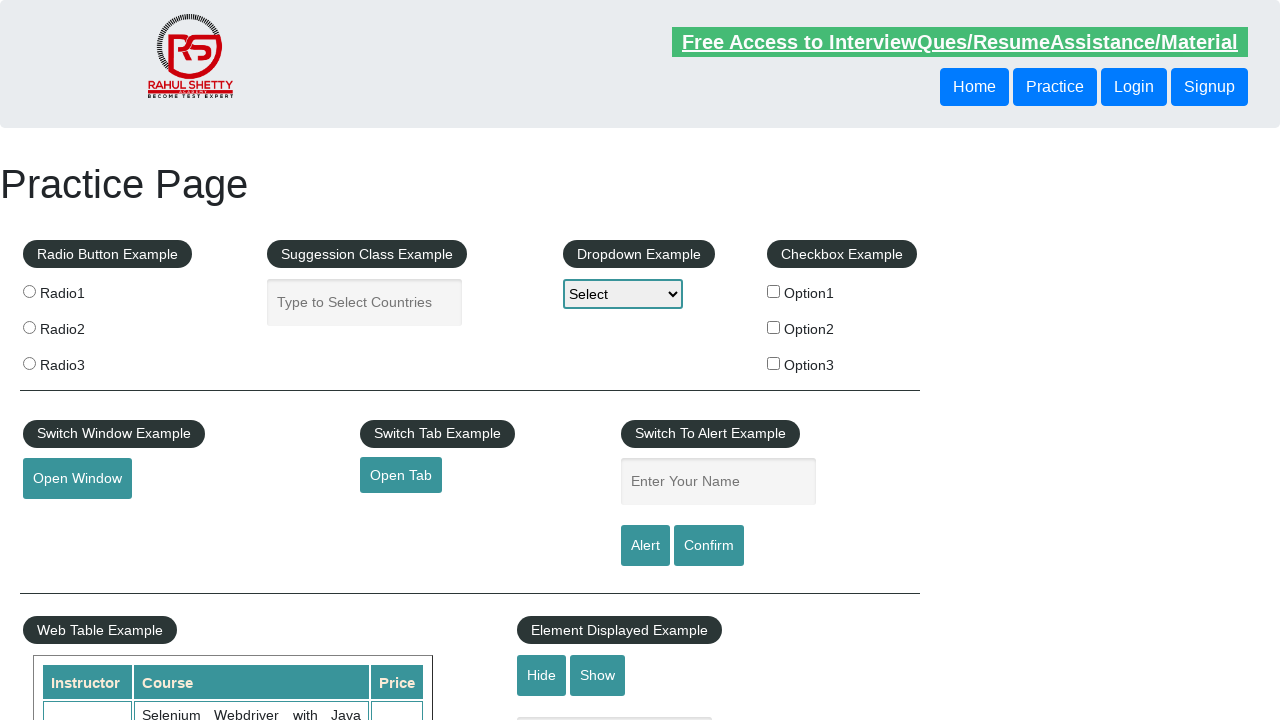

Navigated to AutomationPractice page
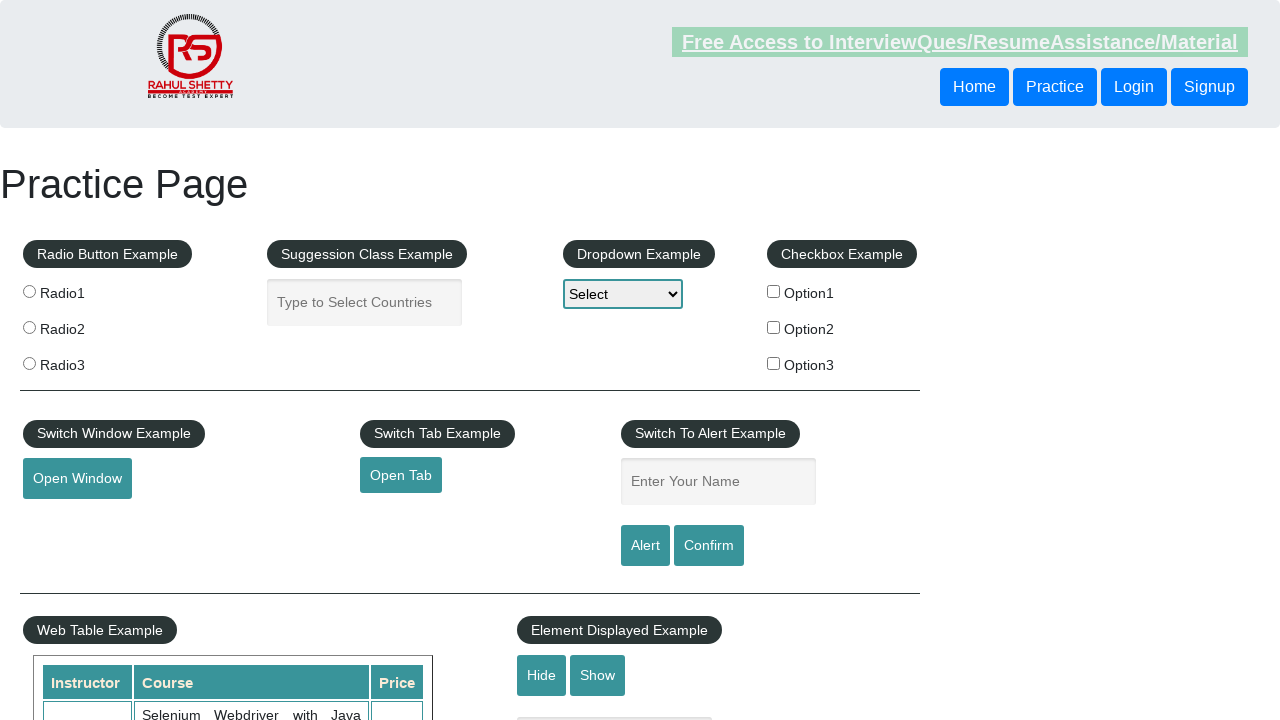

Hovered over Mouse Hover element to reveal dropdown menu at (83, 361) on #mousehover
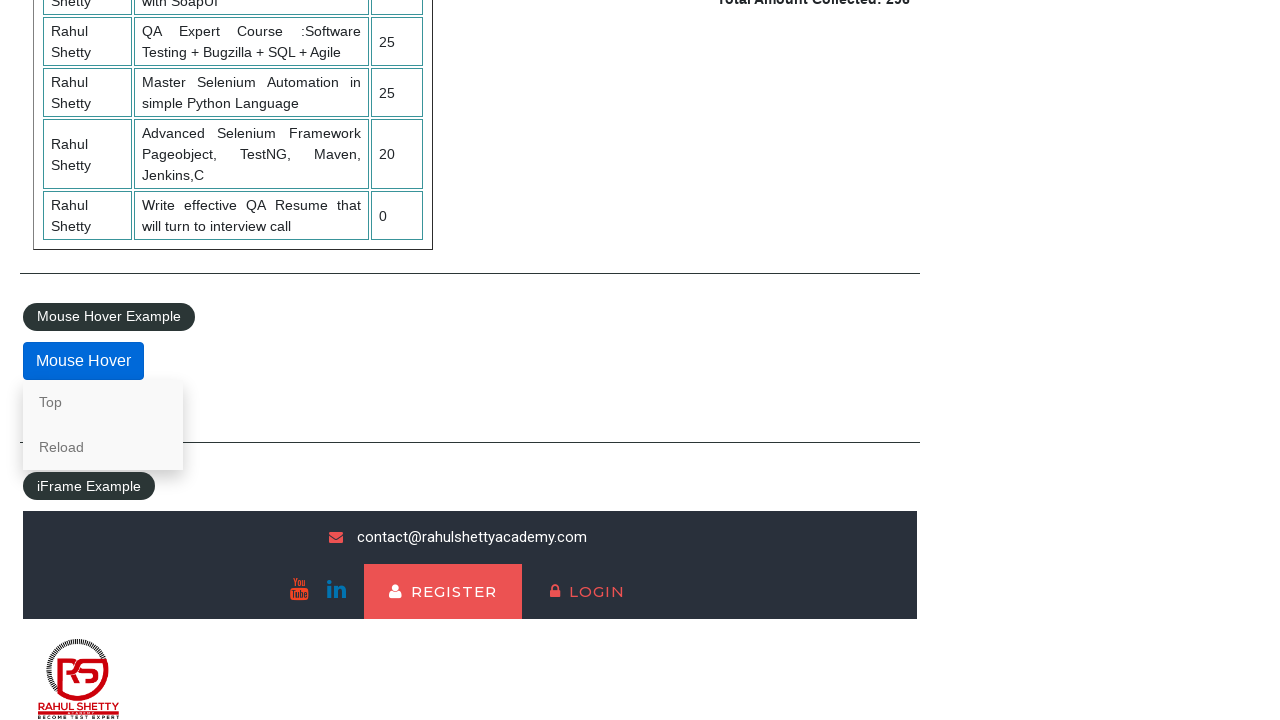

Clicked on Reload option from dropdown menu at (103, 447) on a:has-text('Reload')
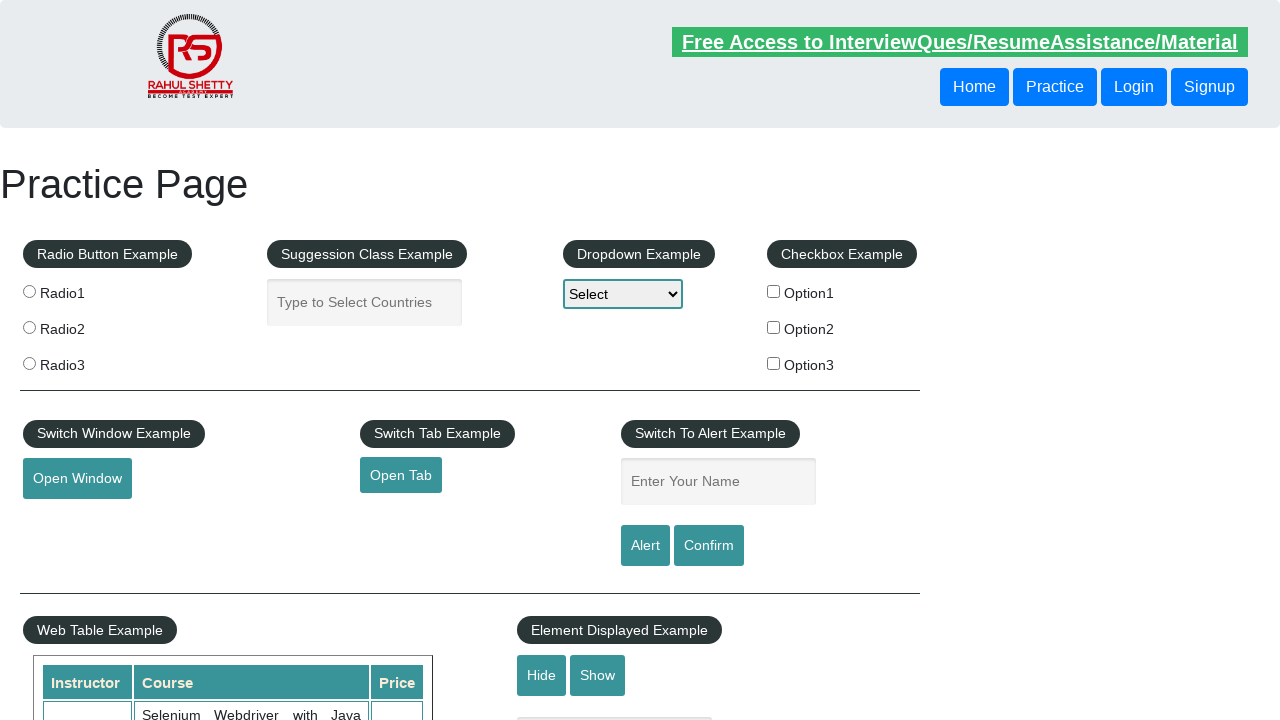

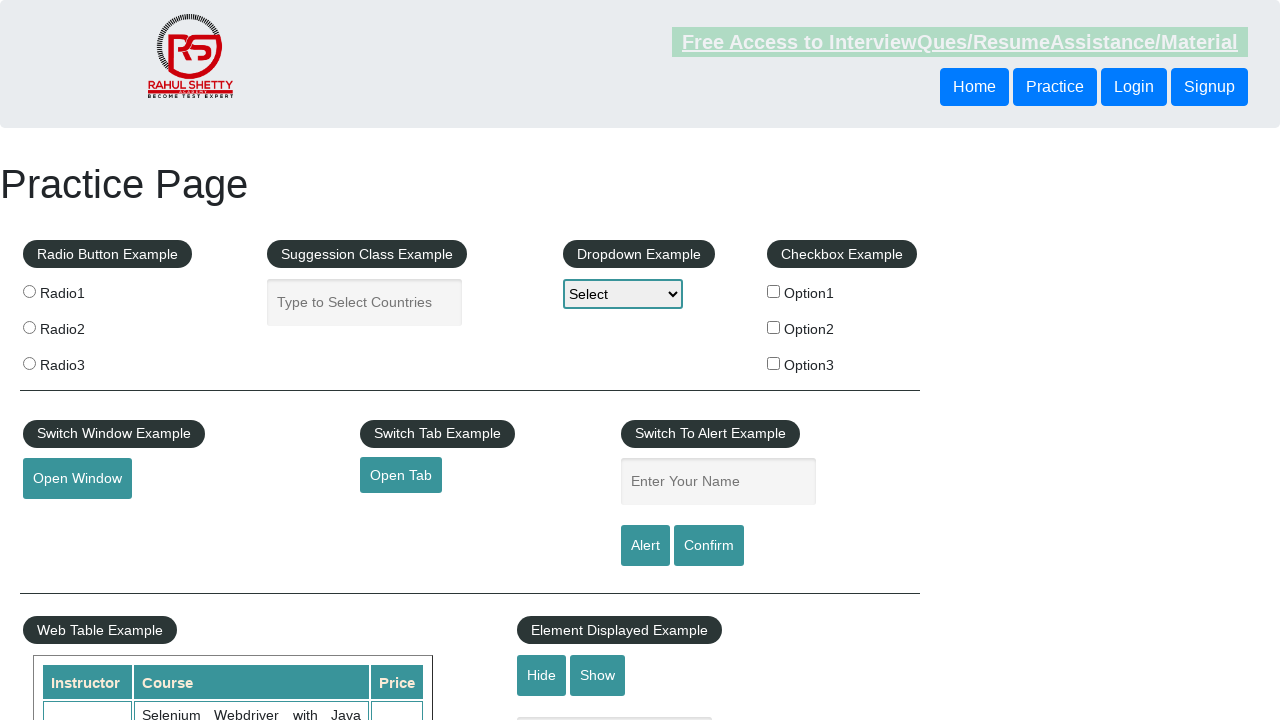